Tests clicking a link that triggers a 'Forbidden' API response and verifies the response message

Starting URL: https://demoqa.com/links

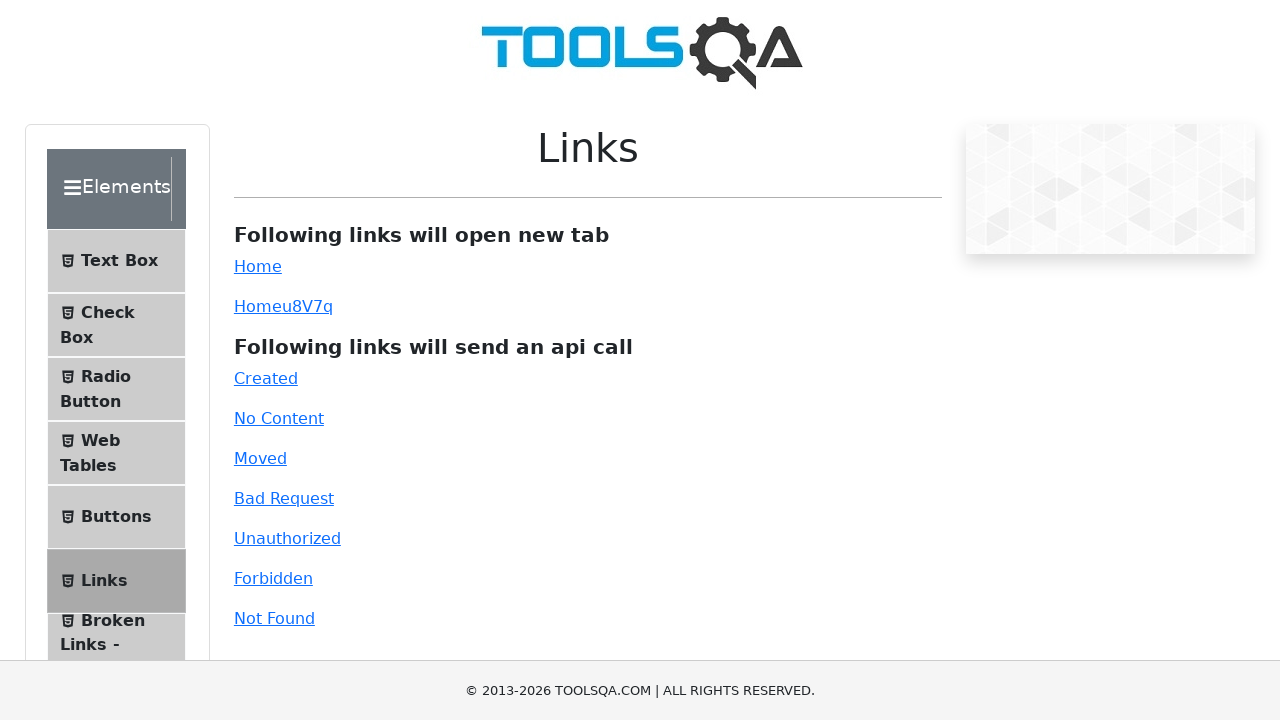

Removed iframes that might interfere with the page
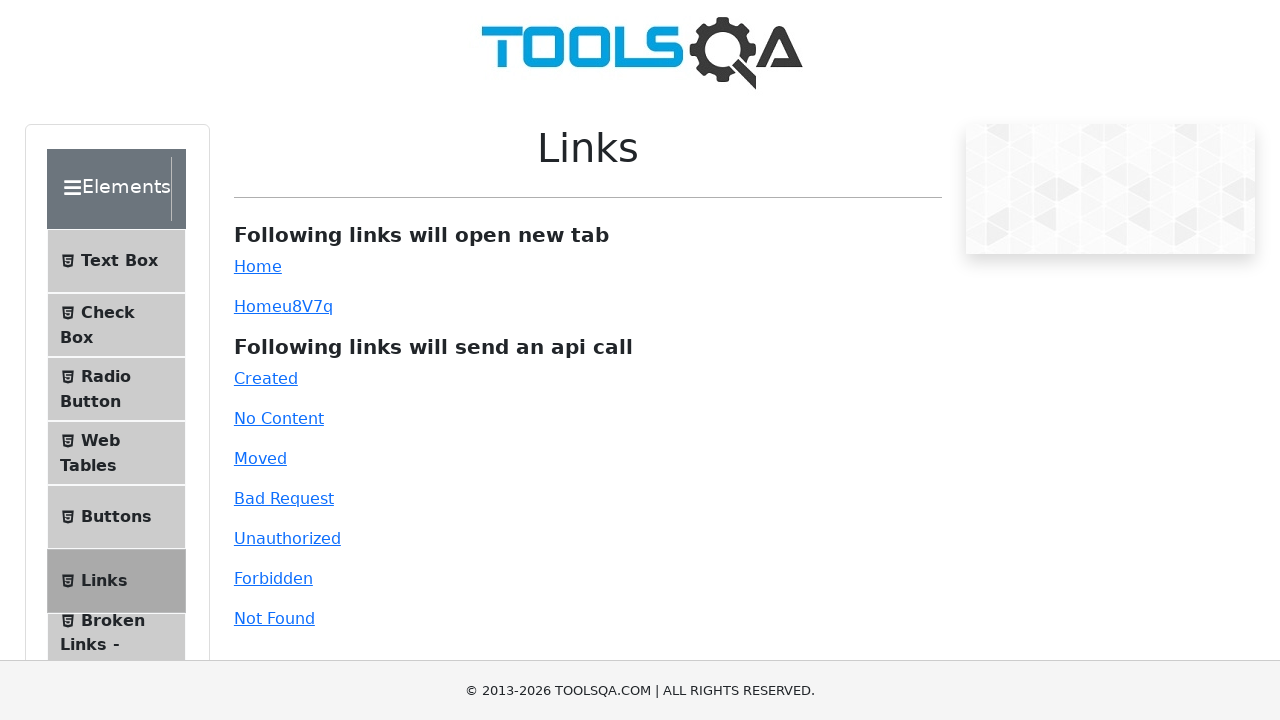

Located the forbidden link element
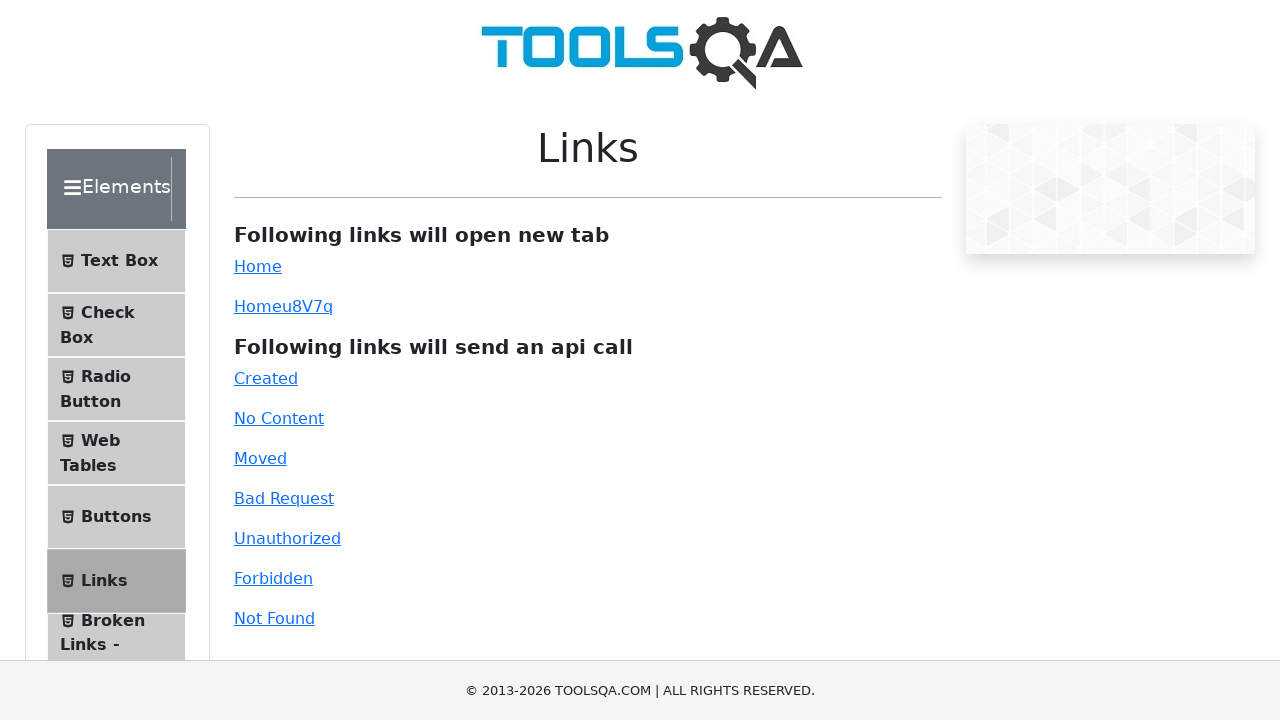

Scrolled forbidden link into view
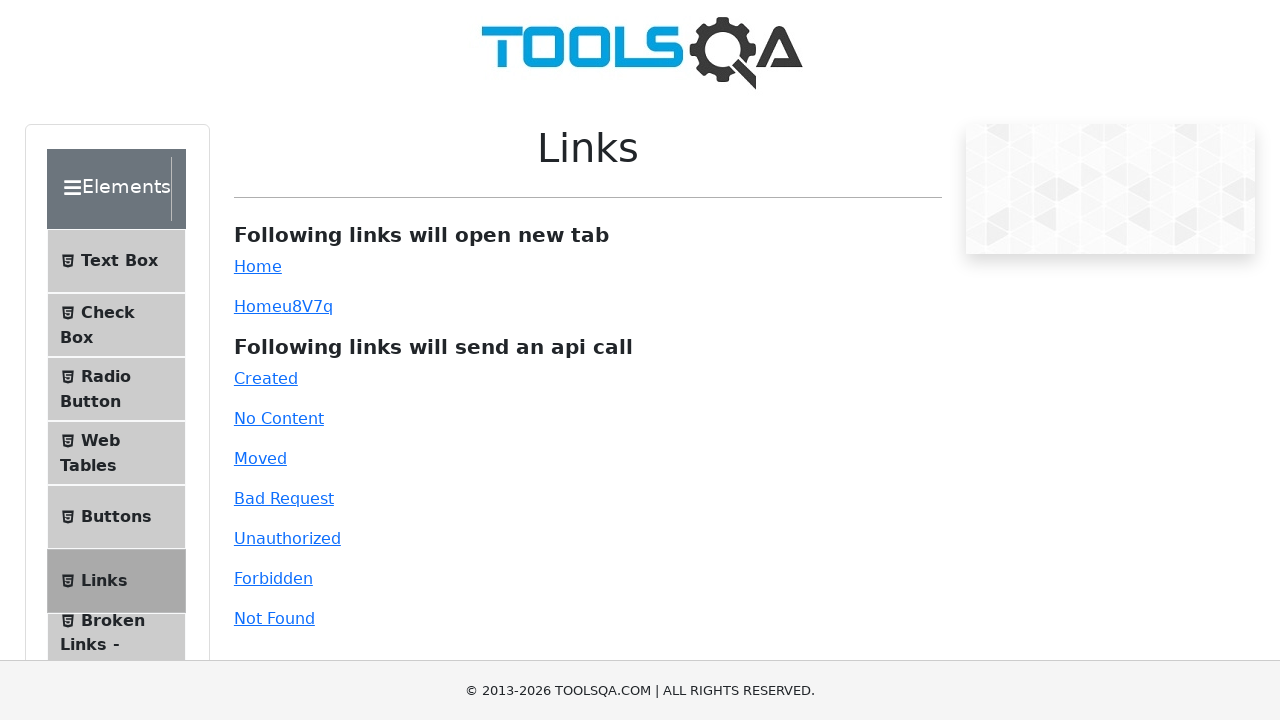

Clicked the forbidden link to trigger API request at (273, 578) on xpath=//div[@id='linkWrapper']/p/a[@id='forbidden']
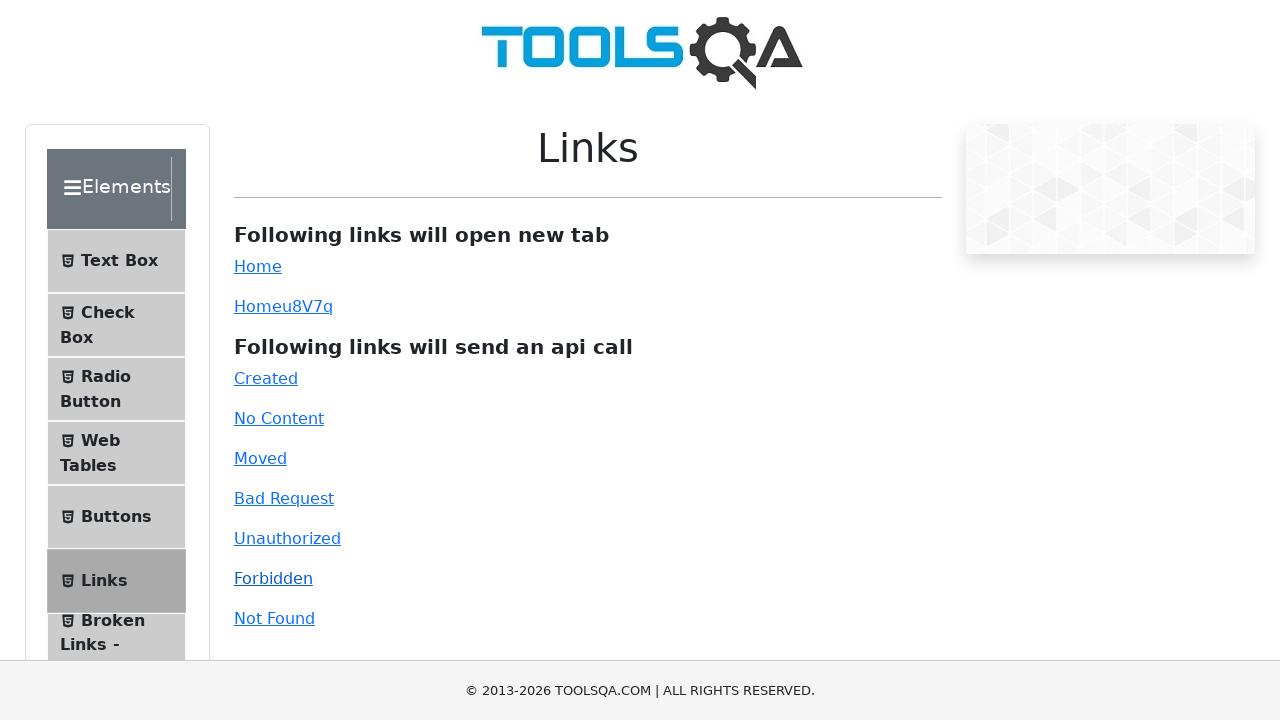

Verified Forbidden API response message appeared
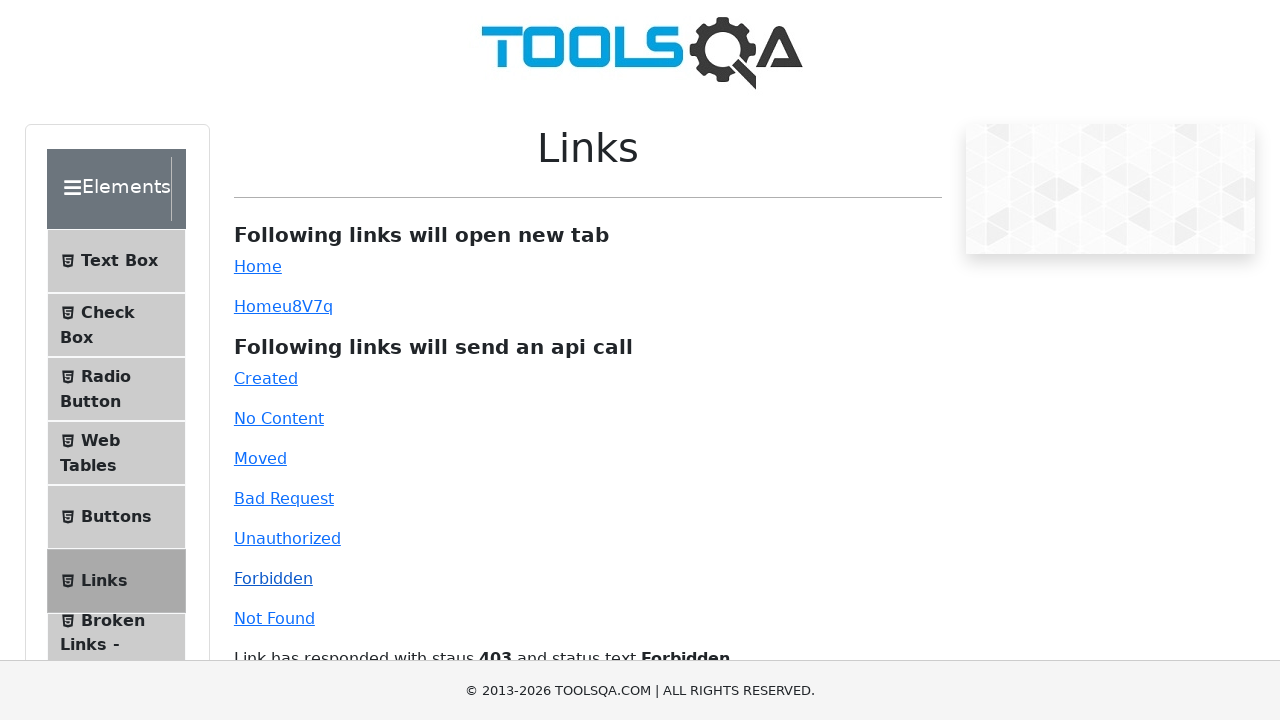

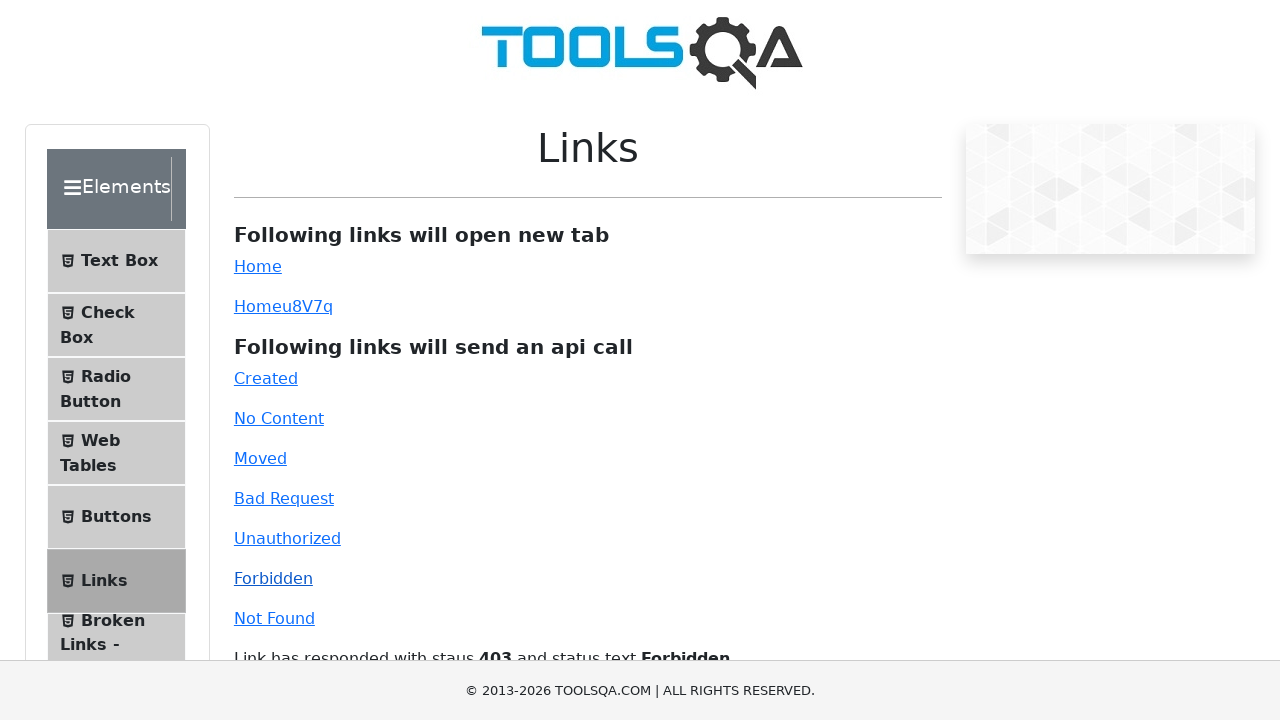